Tests a registration form by filling in required fields (first name, last name, email), submitting the form, and verifying the success message is displayed.

Starting URL: http://suninjuly.github.io/registration1.html

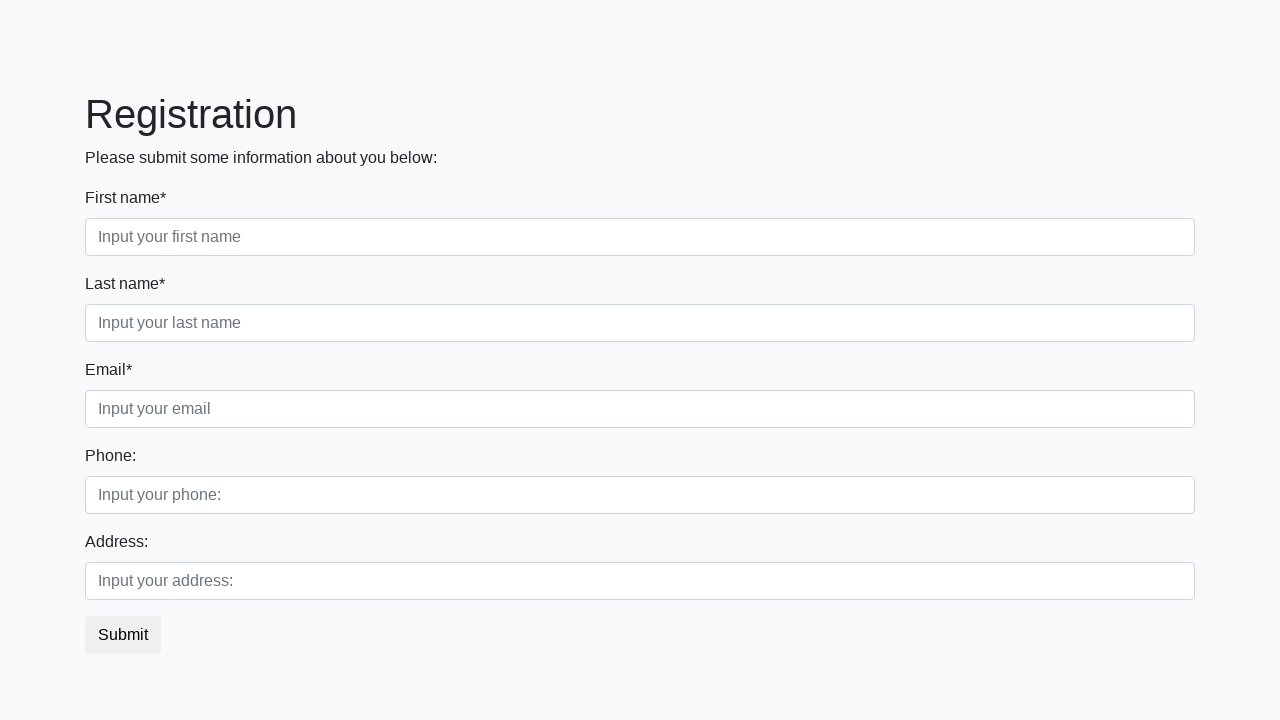

Filled first name field with 'Ivan' on .first_block .first_class .first
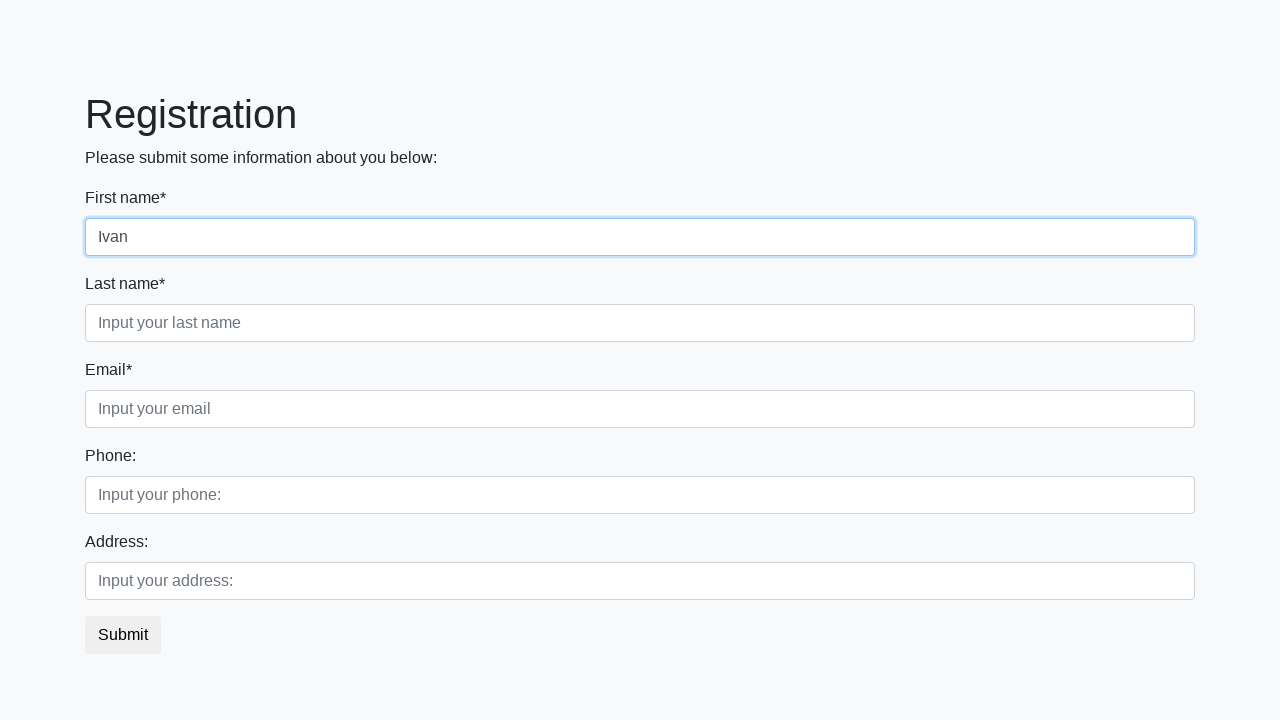

Filled last name field with 'Ivanov' on .first_block .second_class .second
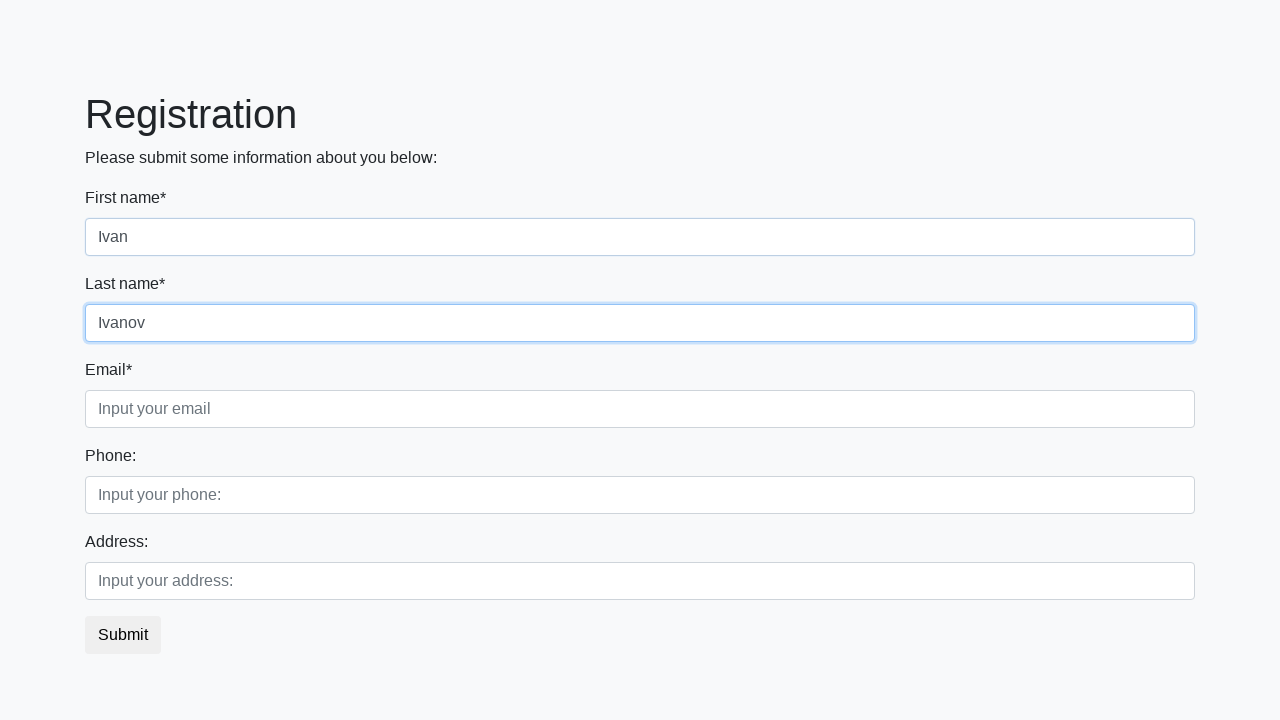

Filled email field with 'test@email.ru' on .first_block .third_class .third
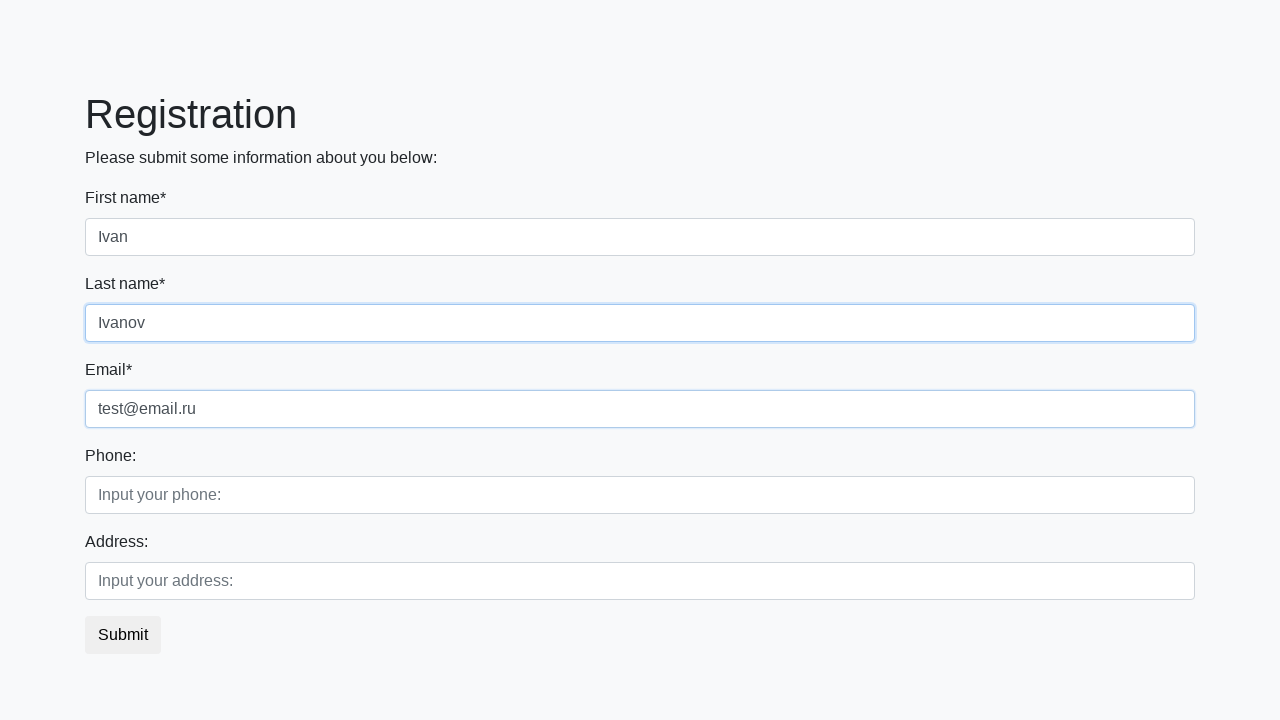

Clicked the submit button at (123, 635) on .btn
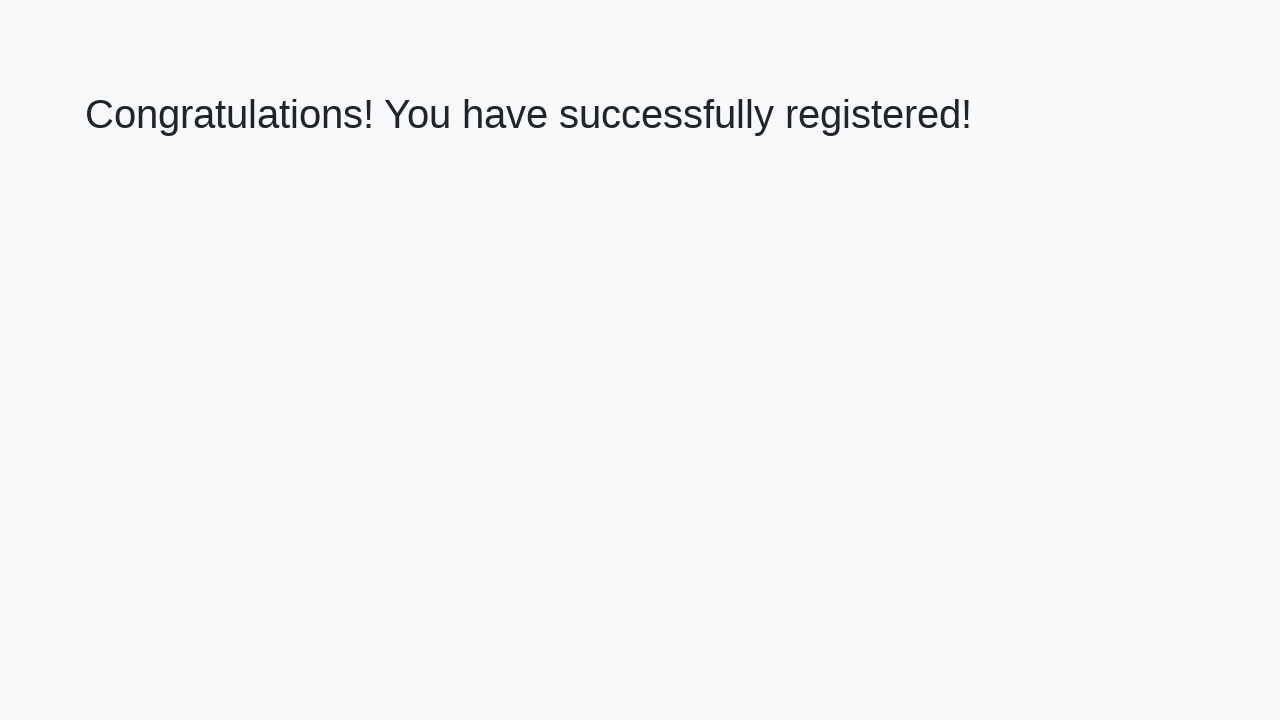

Success message heading loaded
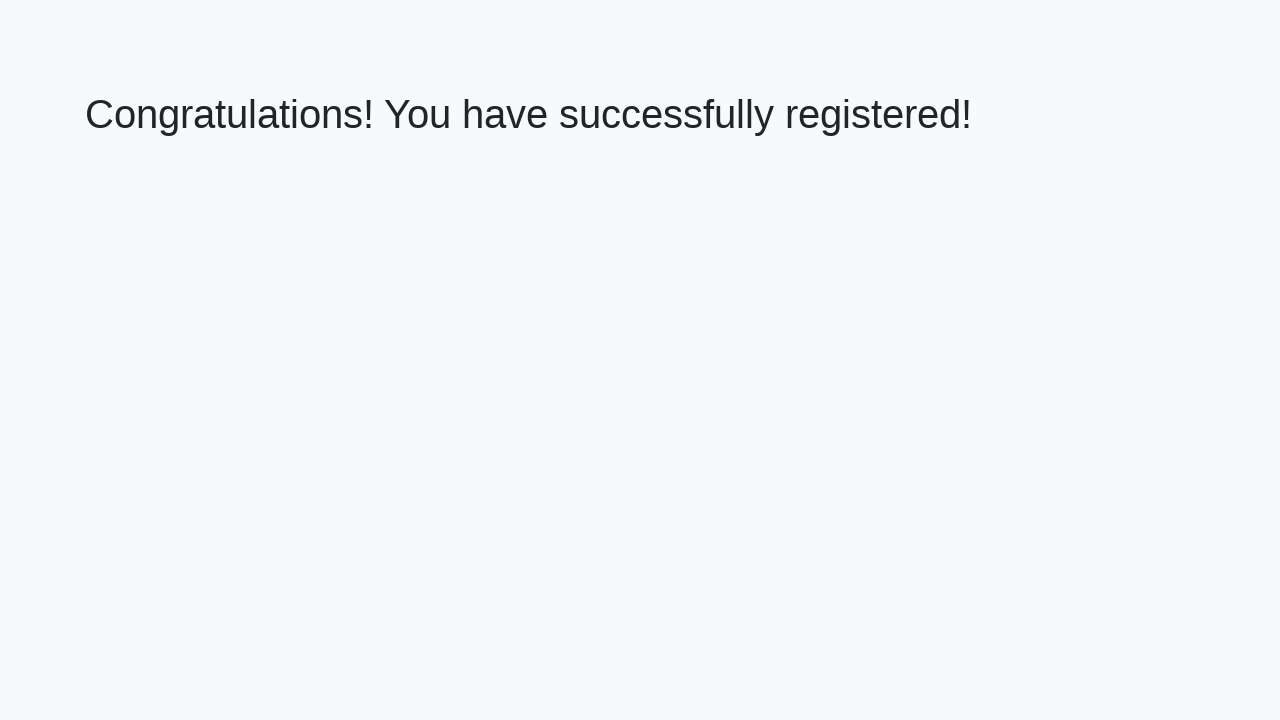

Retrieved success message text content
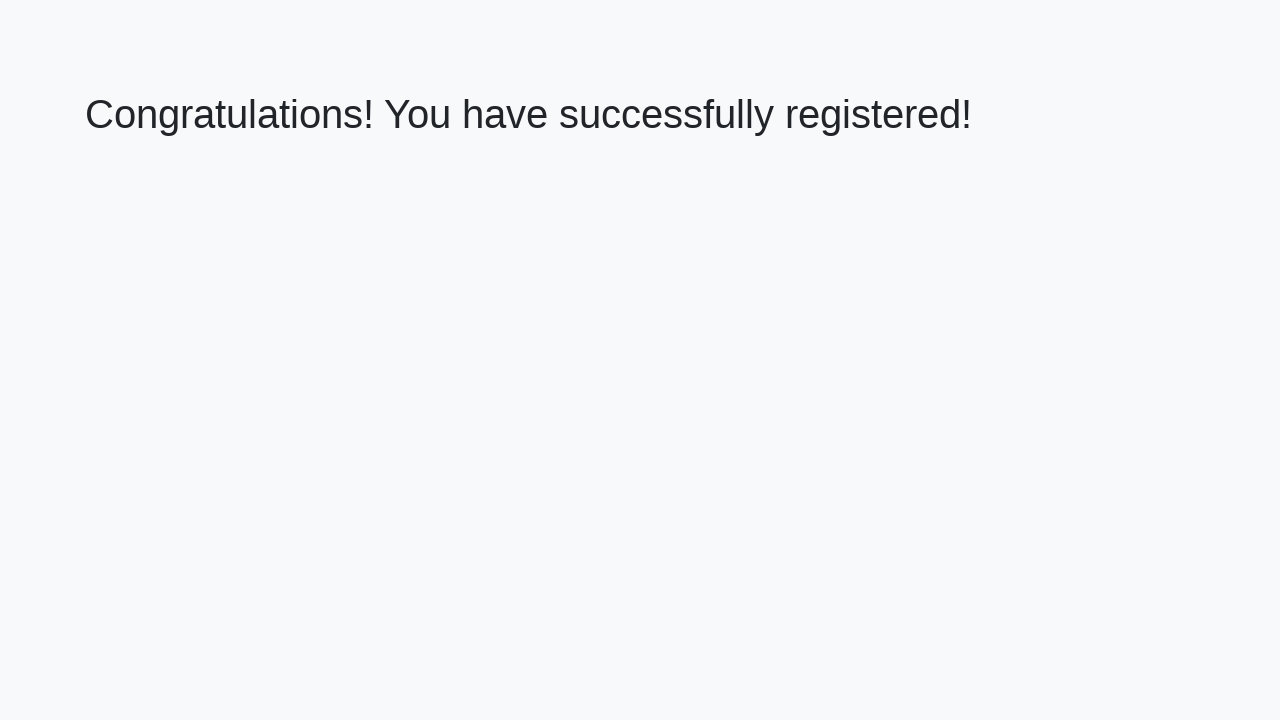

Verified success message: 'Congratulations! You have successfully registered!'
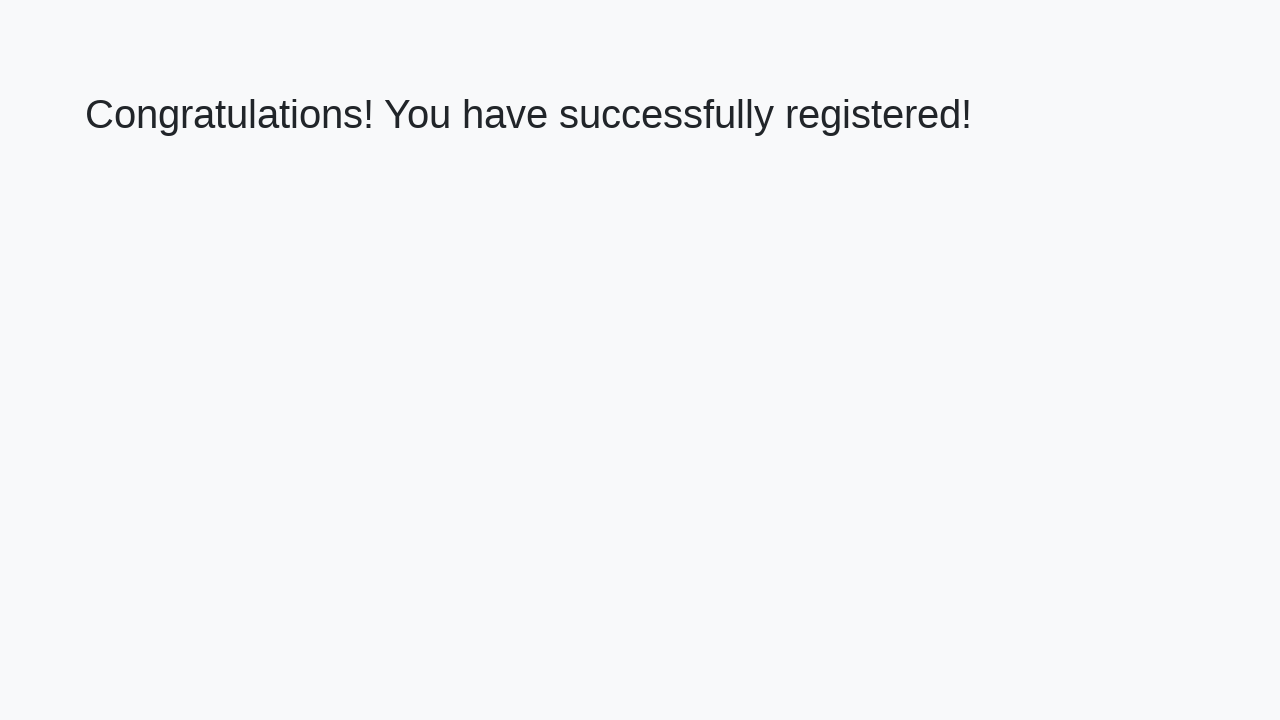

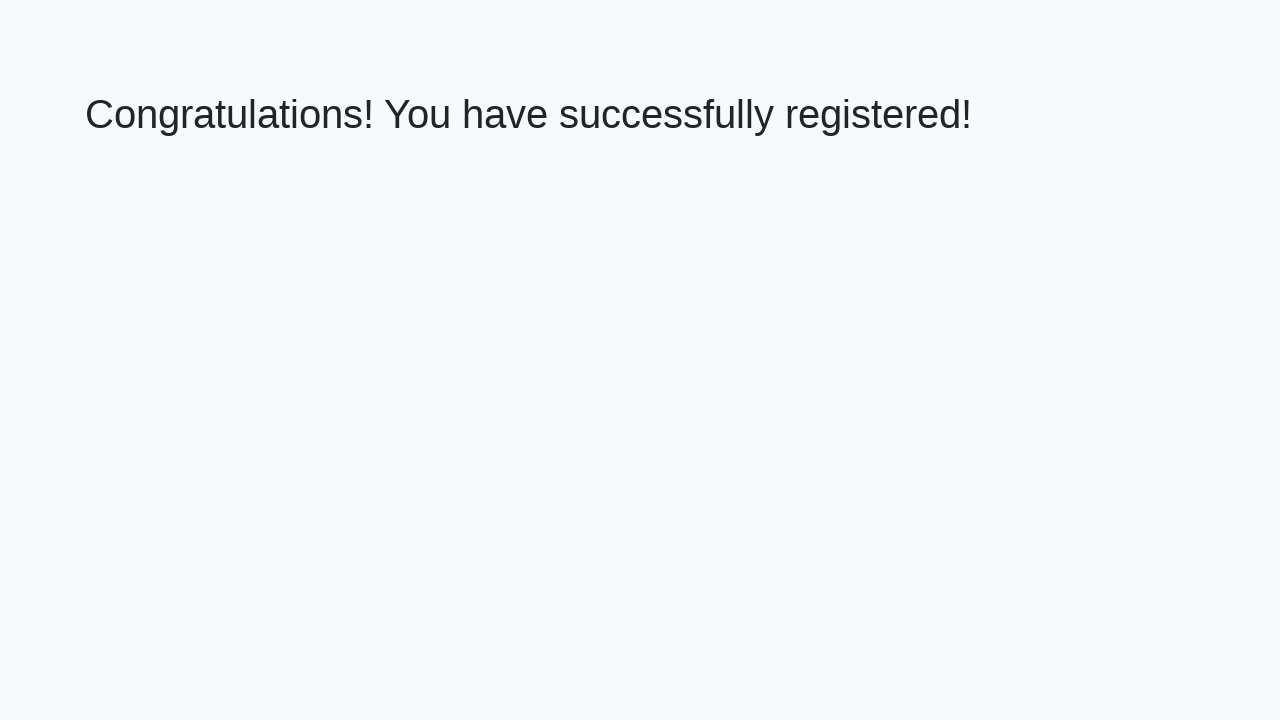